Tests the add/remove elements functionality by clicking the Add Element button, verifying the Delete button appears, then clicking Delete to remove it

Starting URL: https://the-internet.herokuapp.com/add_remove_elements/

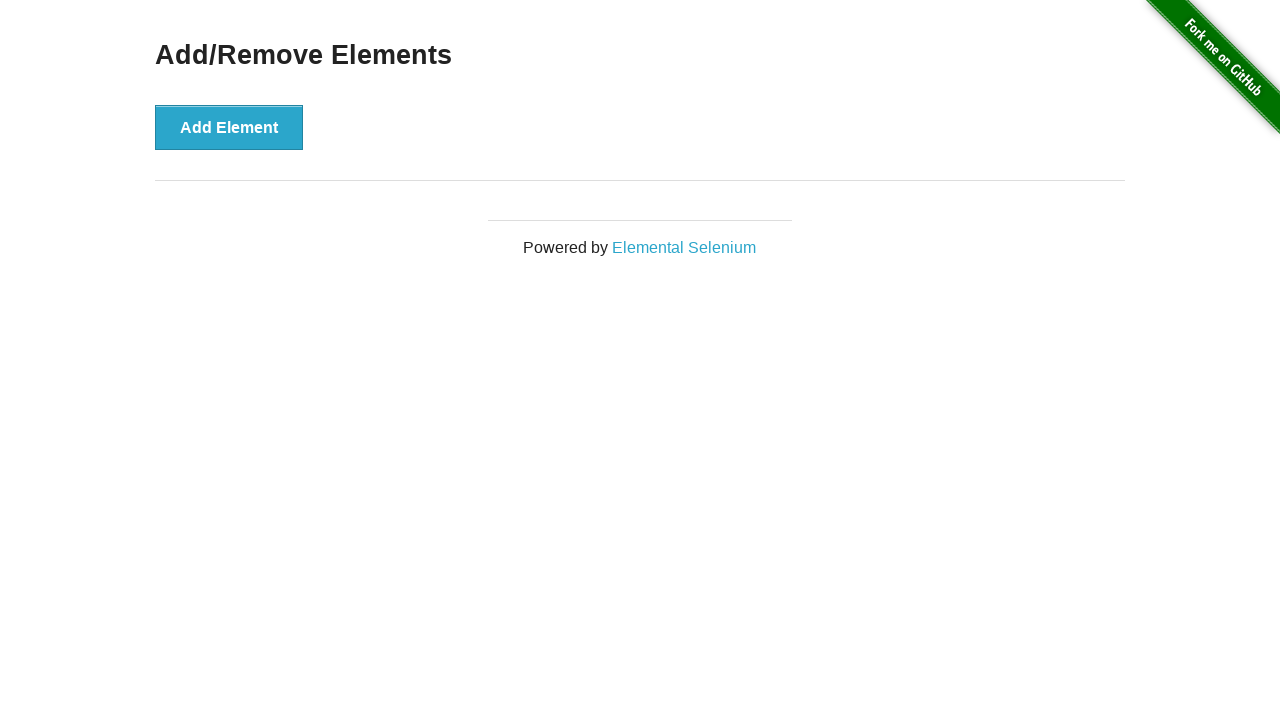

Clicked Add Element button to create a new element at (229, 127) on button[onclick='addElement()']
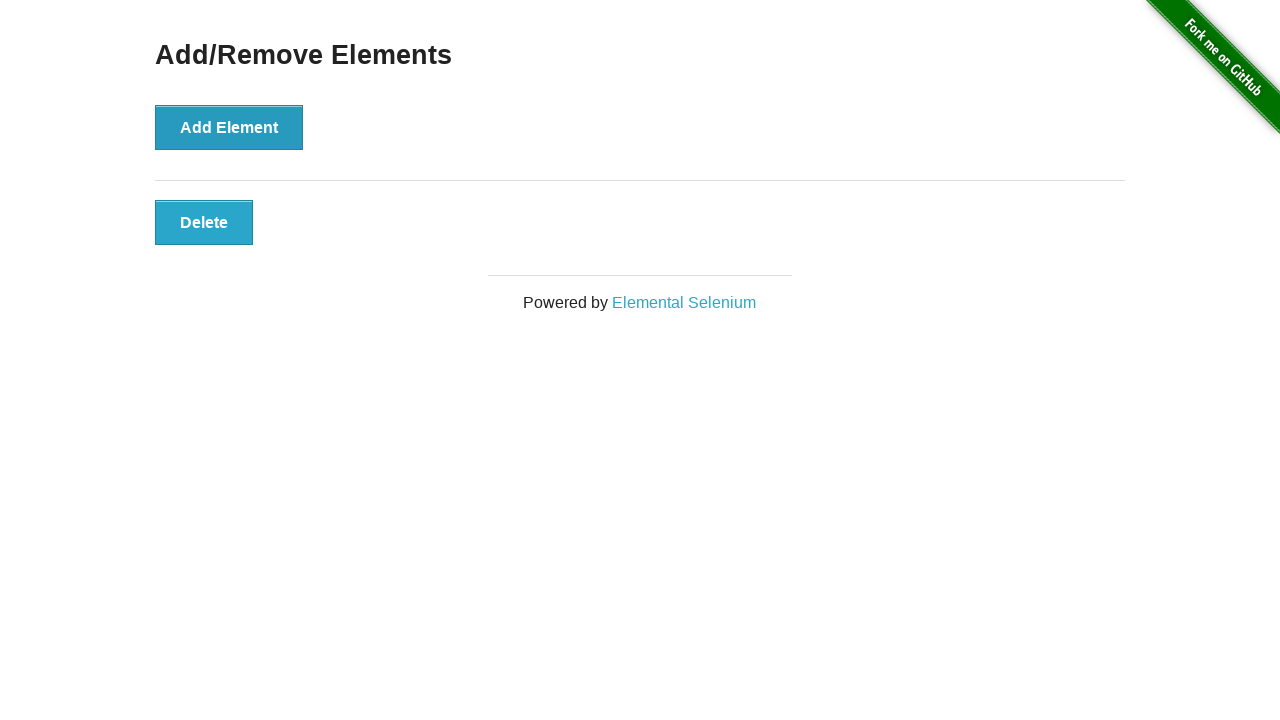

Verified Delete button is visible
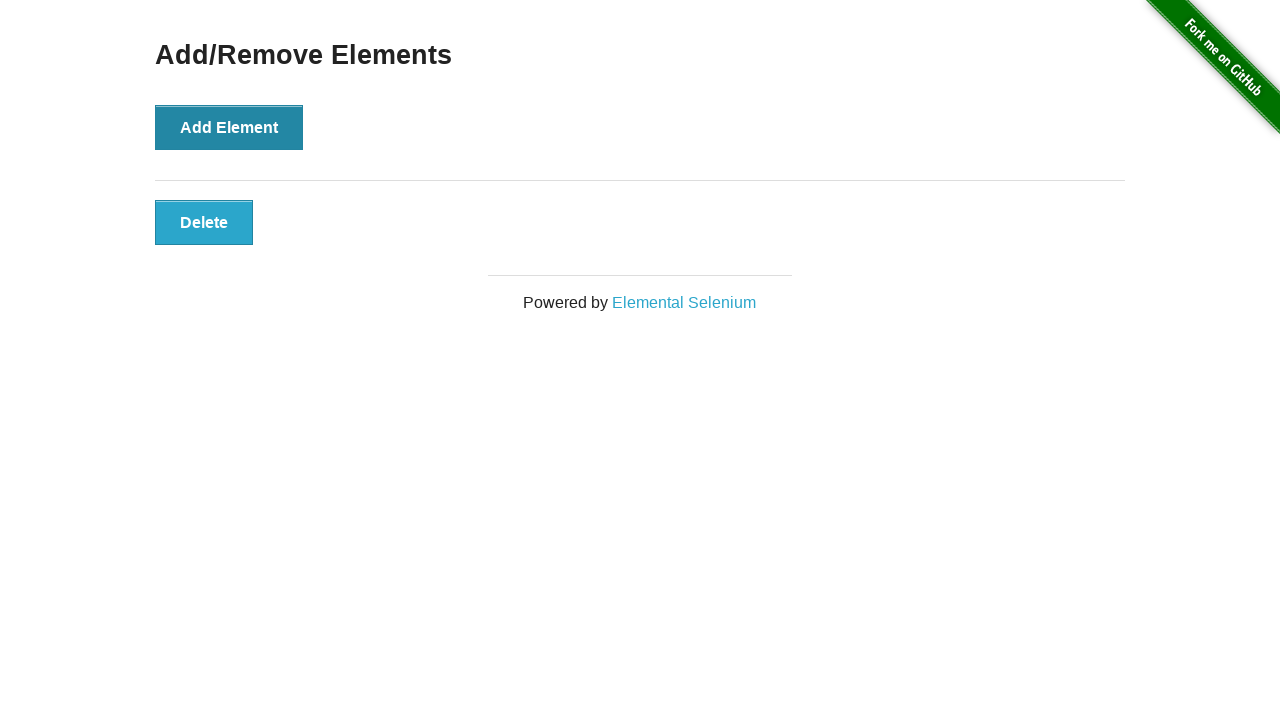

Clicked Delete button to remove the element at (204, 222) on button[onclick='deleteElement()']
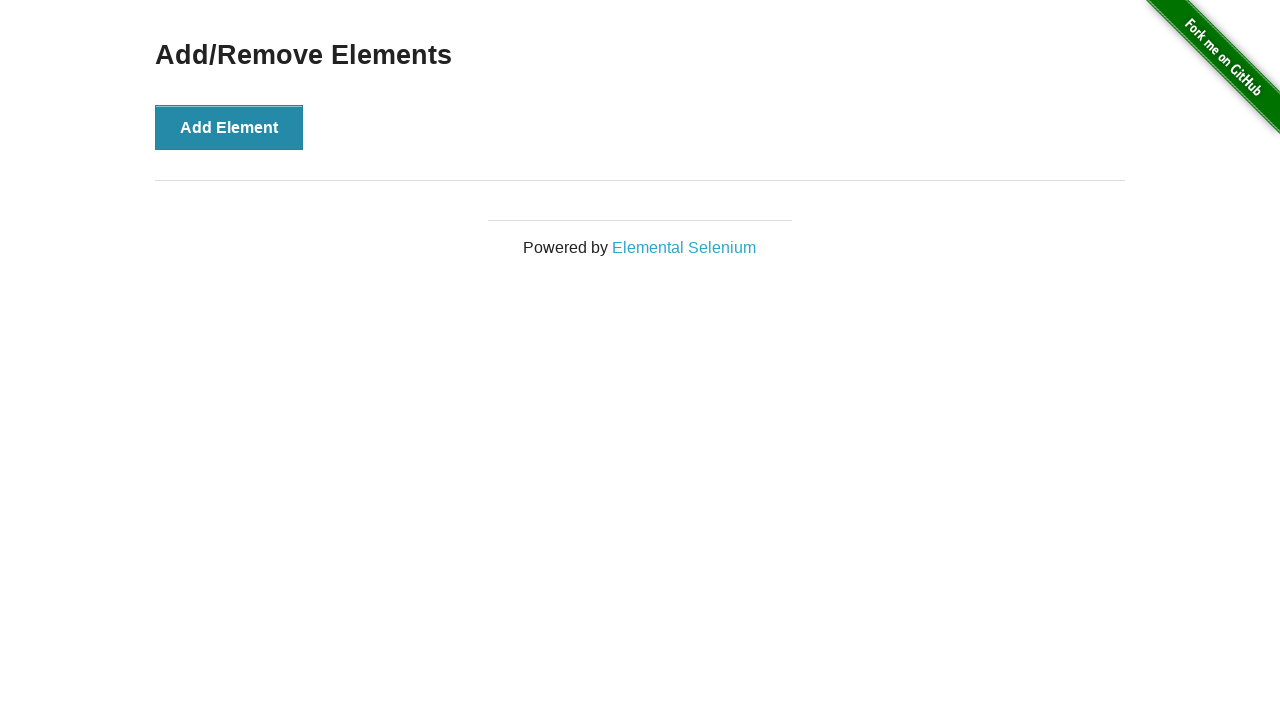

Verified the main heading is still visible
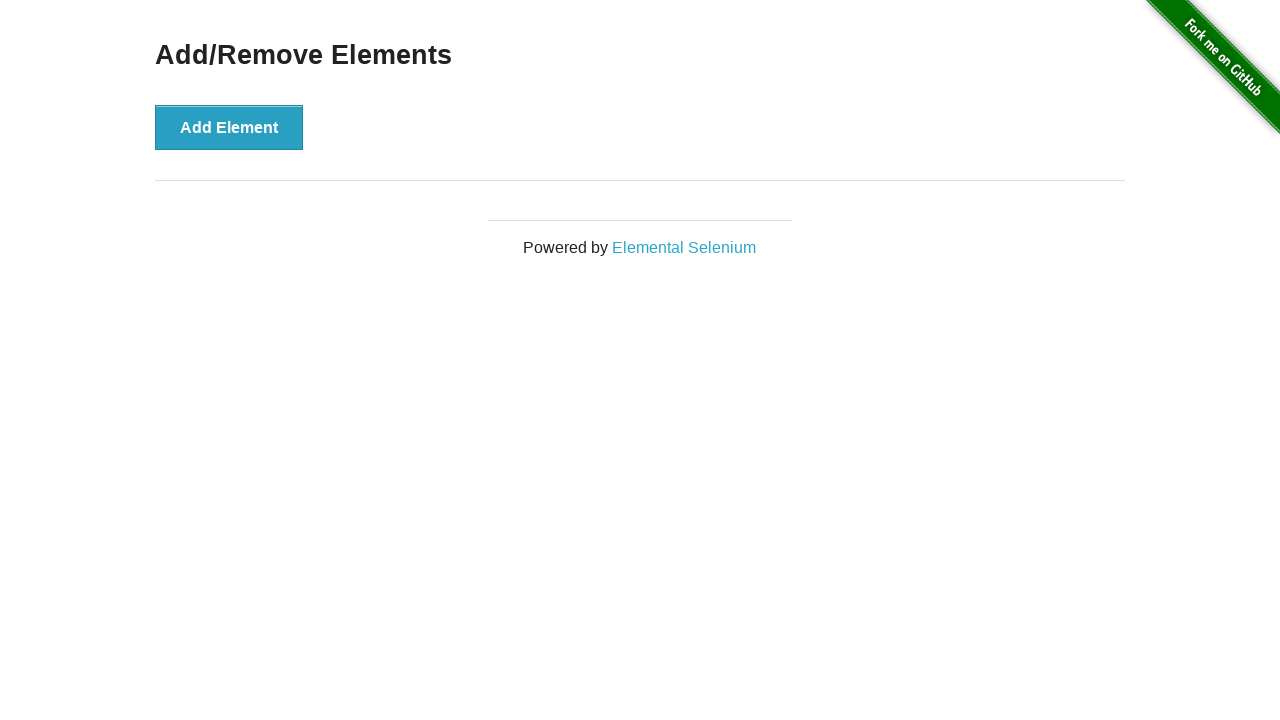

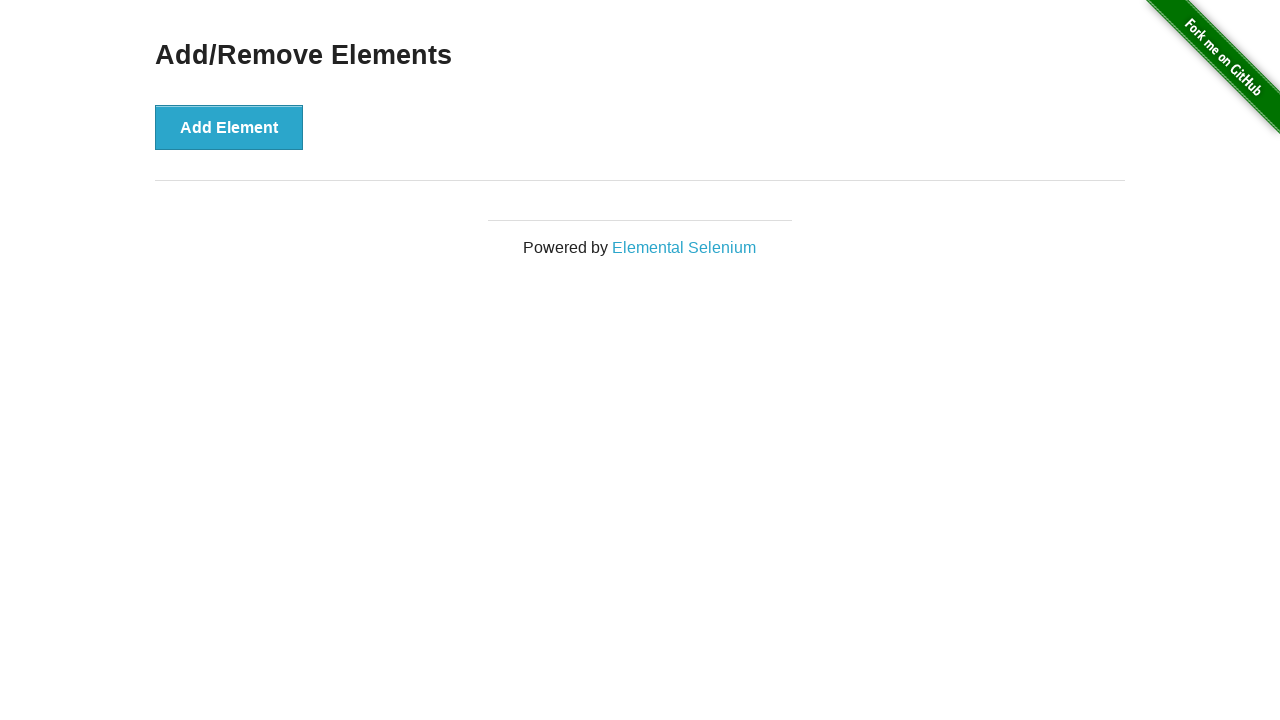